Tests that entering a number smaller than the valid range displays an error message indicating the number is too small

Starting URL: https://kristinek.github.io/site/tasks/enter_a_number

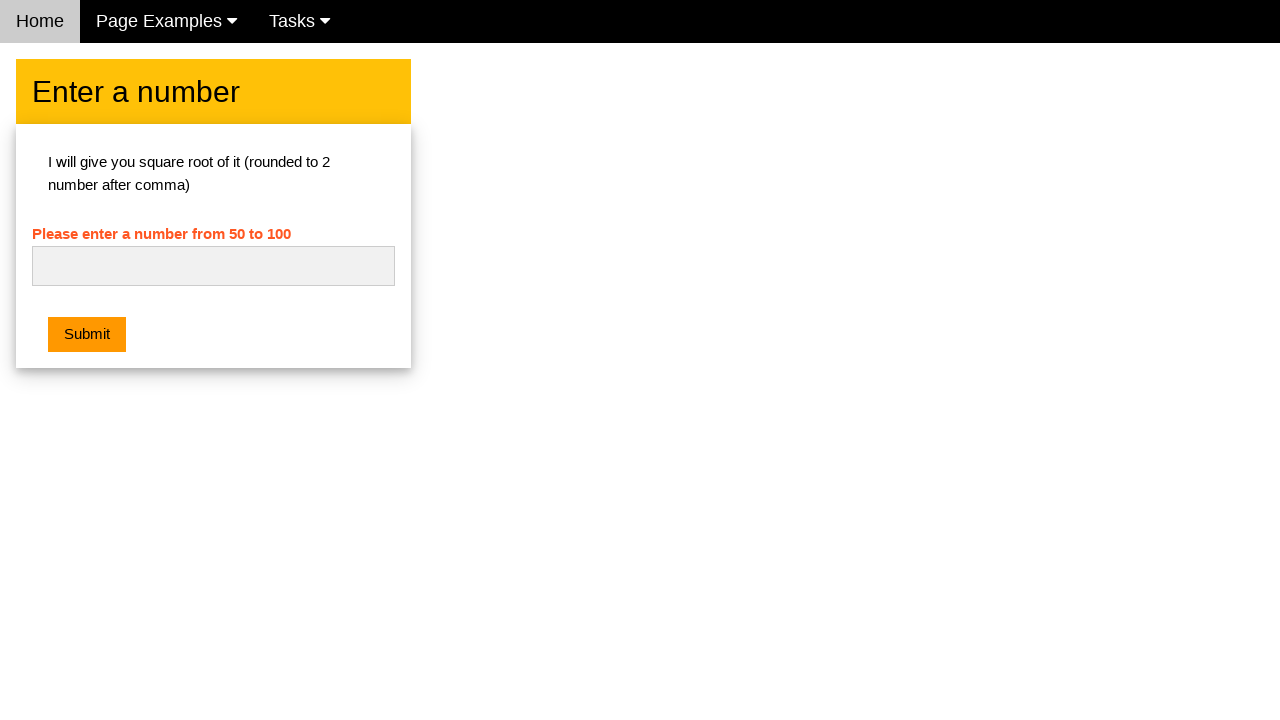

Entered number 48 (too small) into the input field on #numb
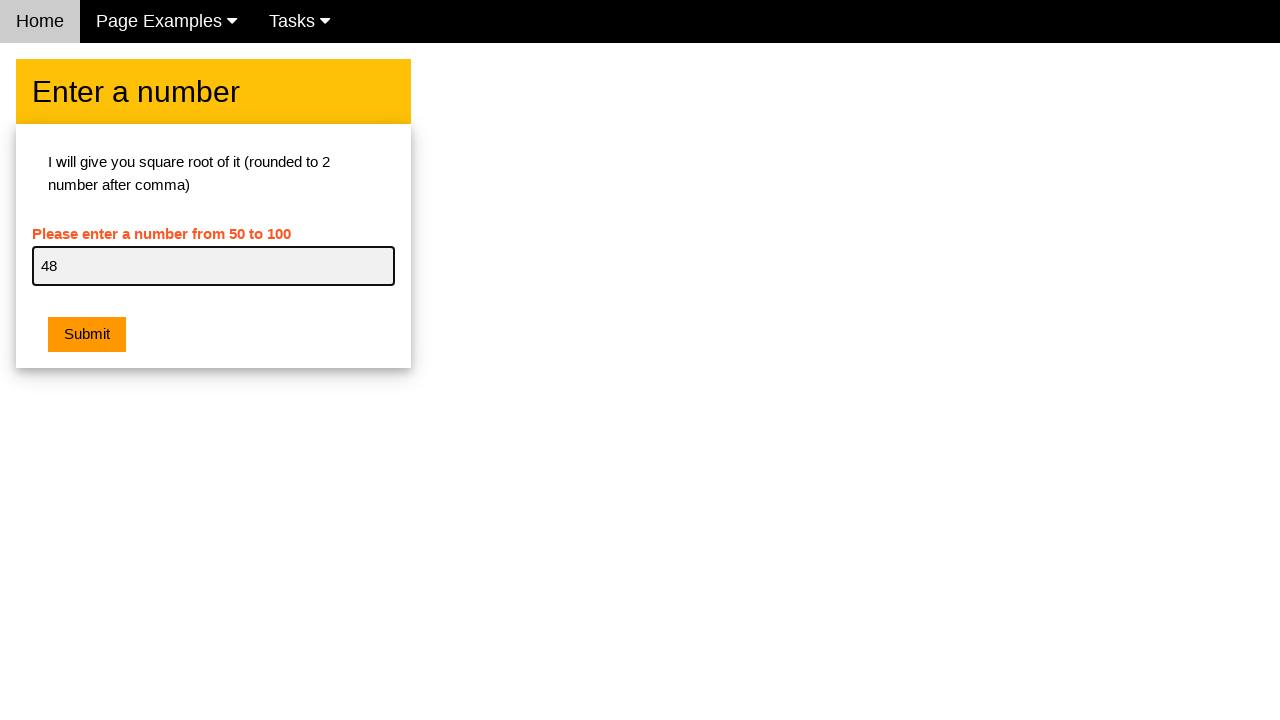

Clicked the submit button at (87, 335) on .w3-orange
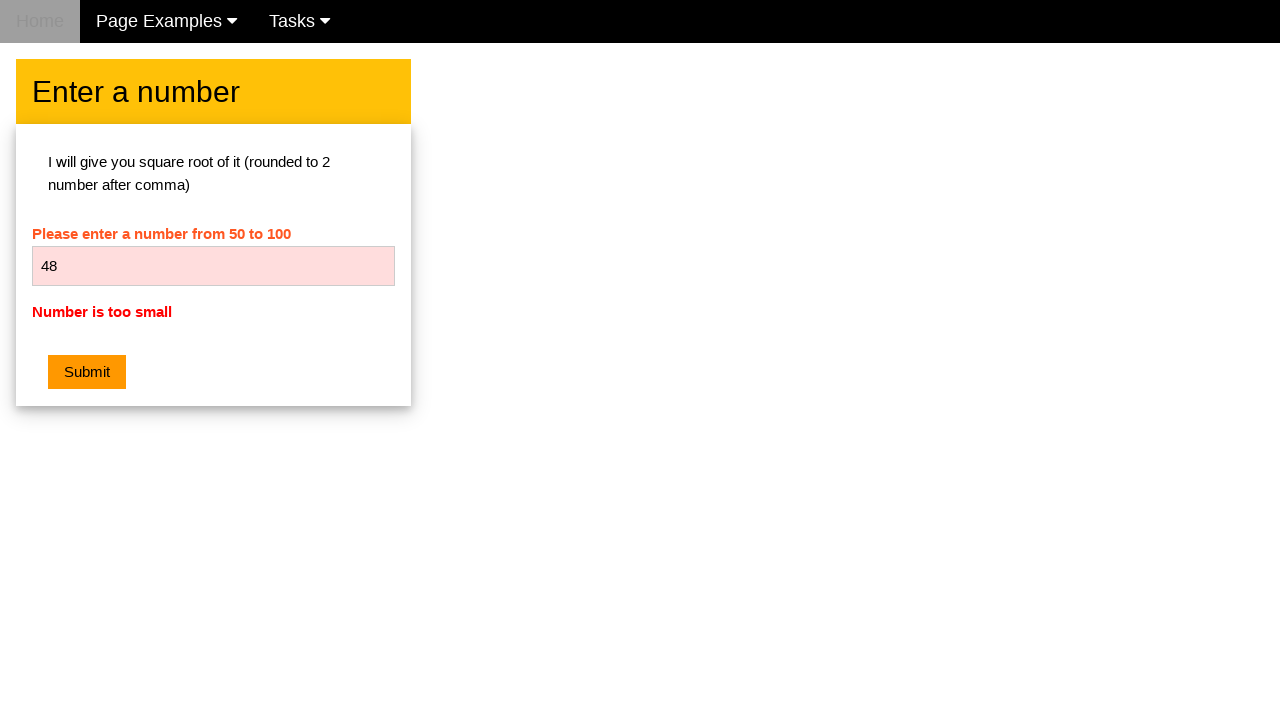

Error message element appeared on the page
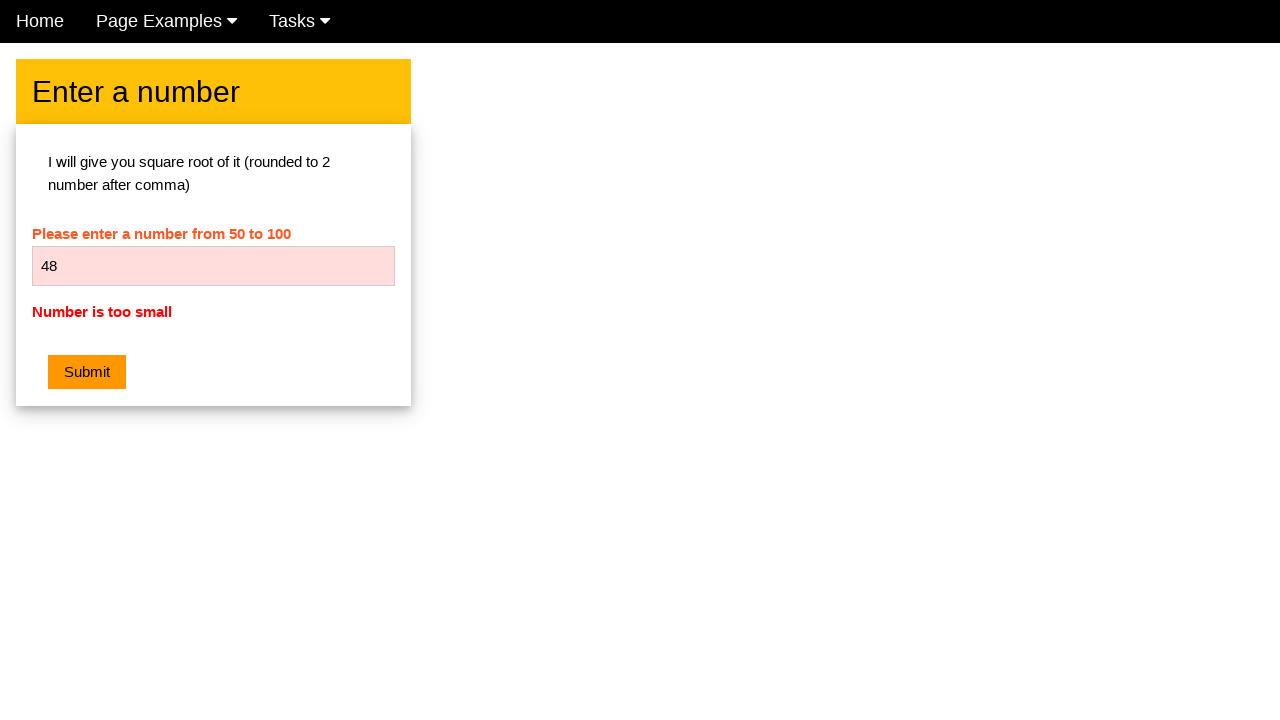

Retrieved error message text
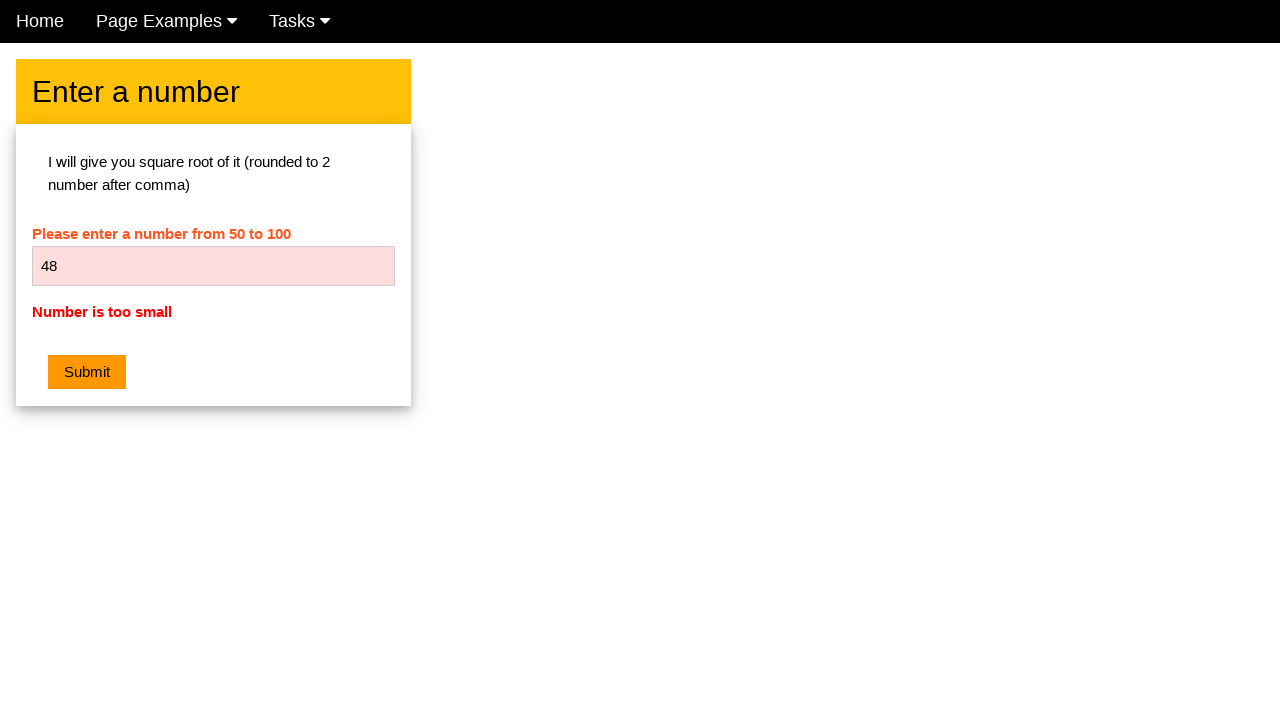

Verified error message contains 'Number is too small'
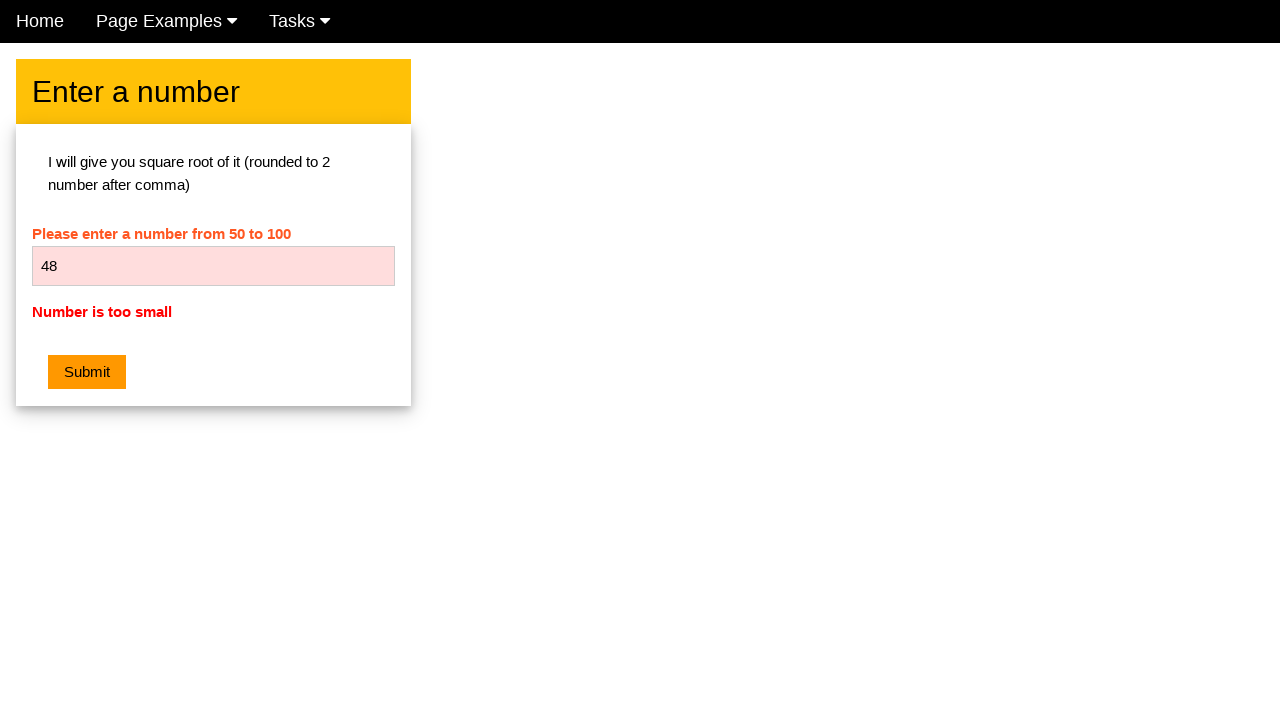

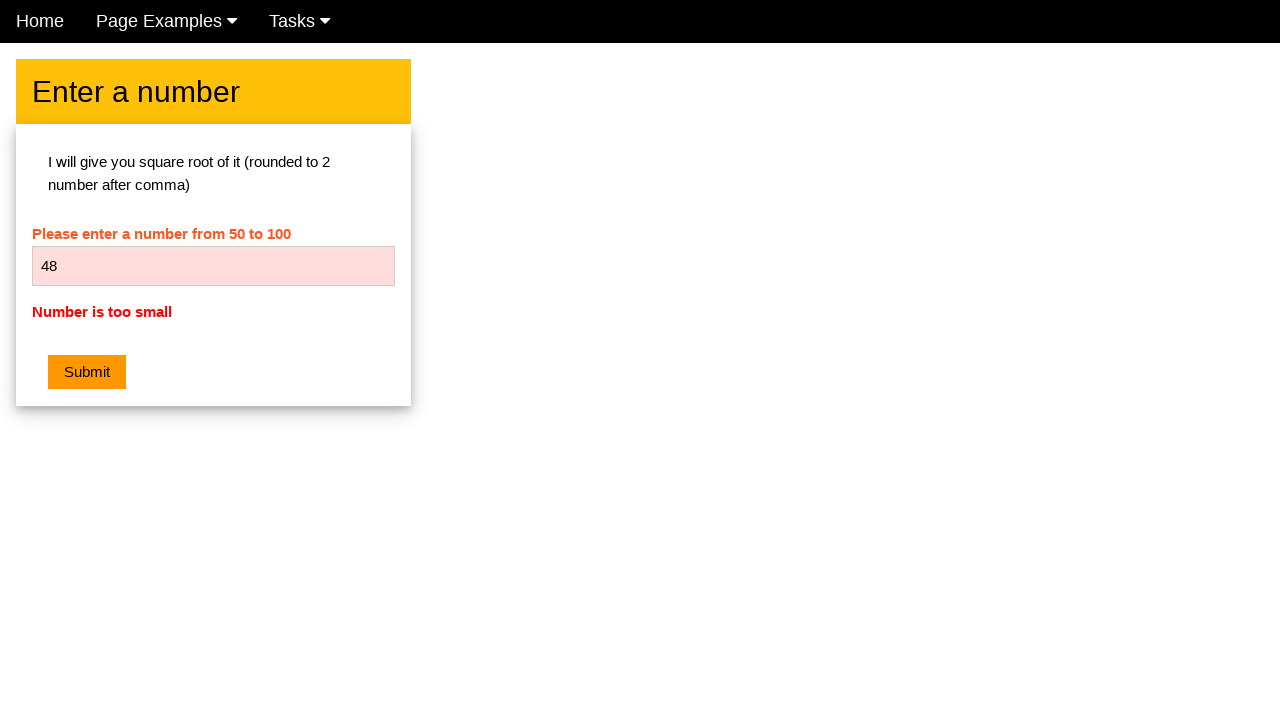